Tests tab switching functionality by navigating to the Links section, clicking the Home link which opens a new tab, then switching to that new tab and verifying the home page is displayed.

Starting URL: https://demoqa.com/

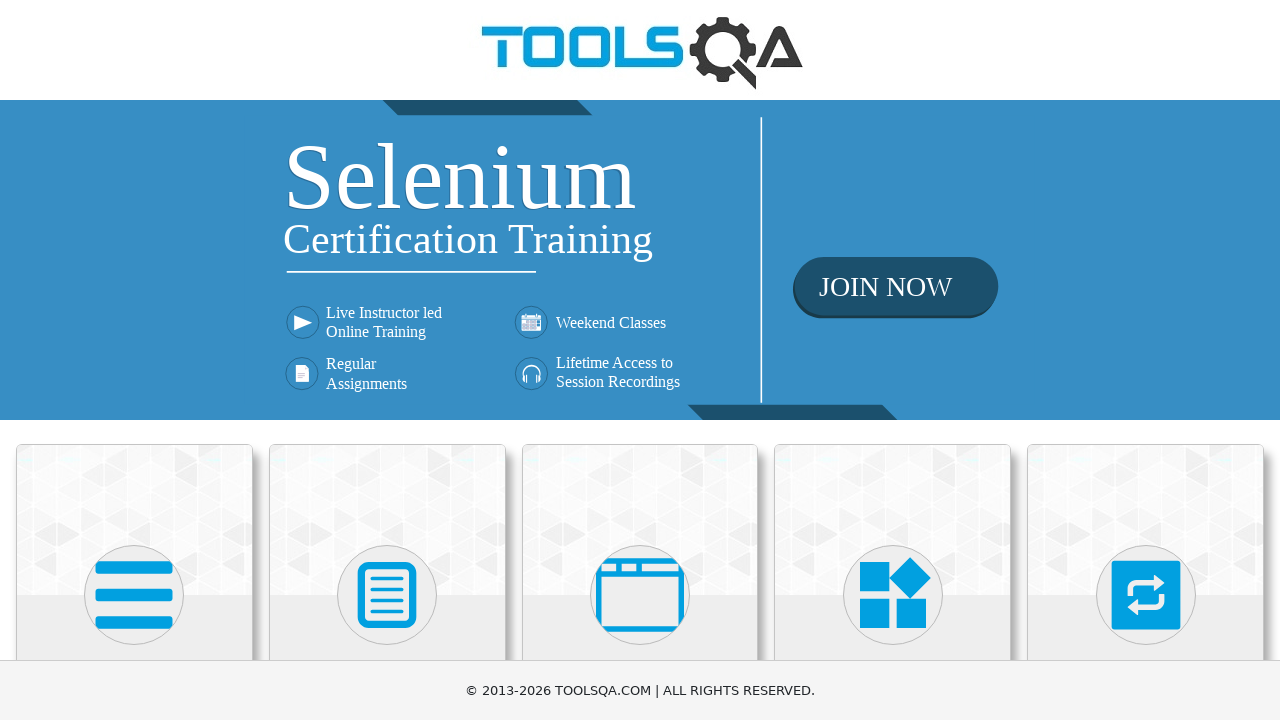

Clicked on Elements card on the home page at (134, 520) on div.card:has-text('Elements')
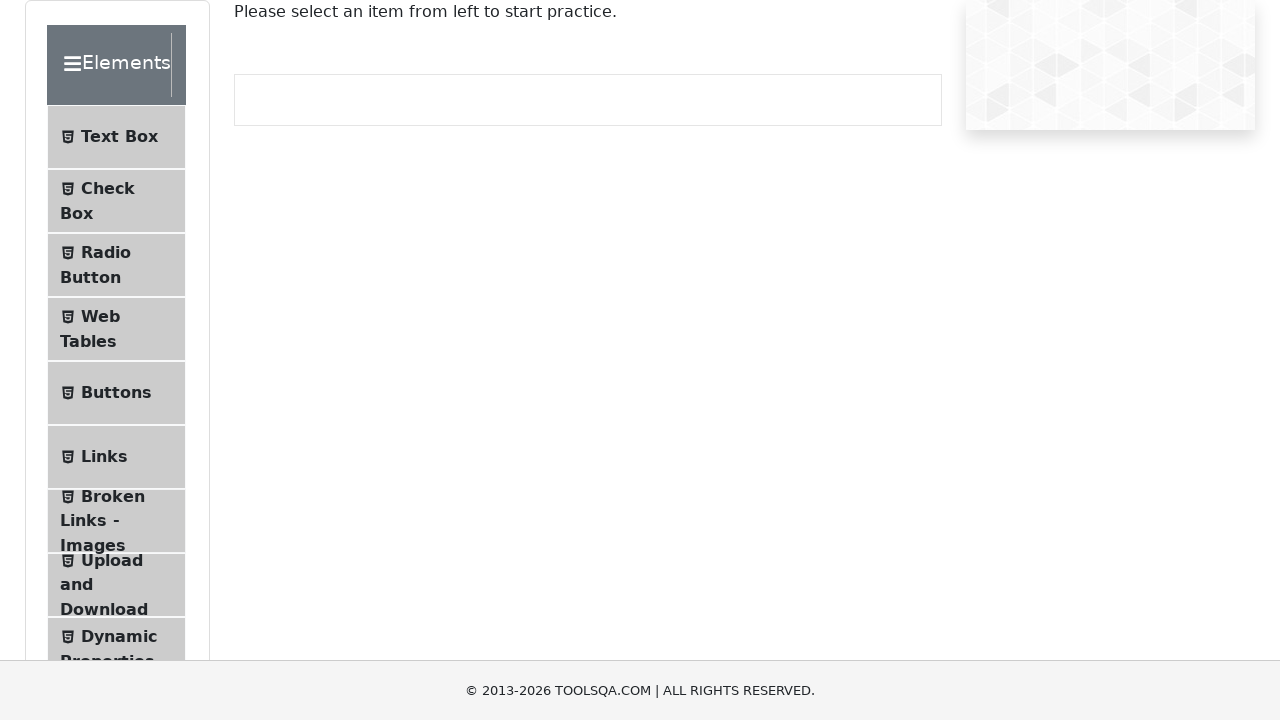

Clicked on Links in the side menu at (104, 457) on span.text:has-text('Links')
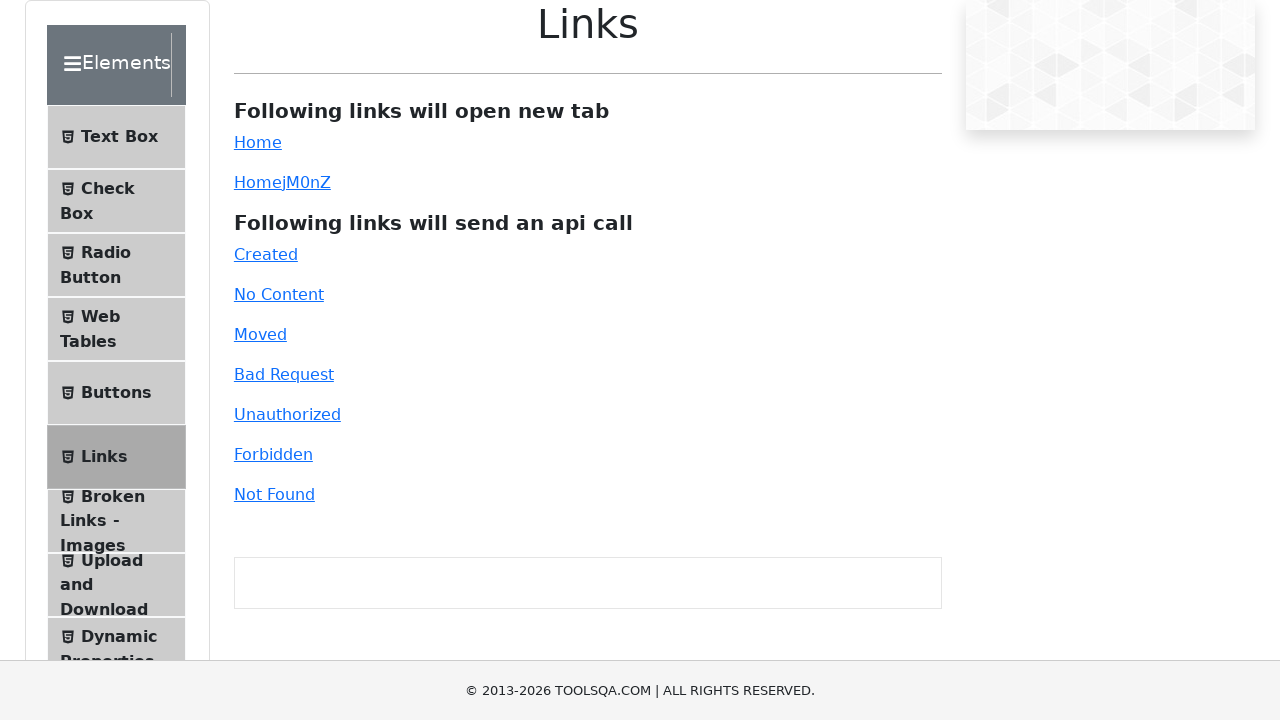

Links page loaded successfully
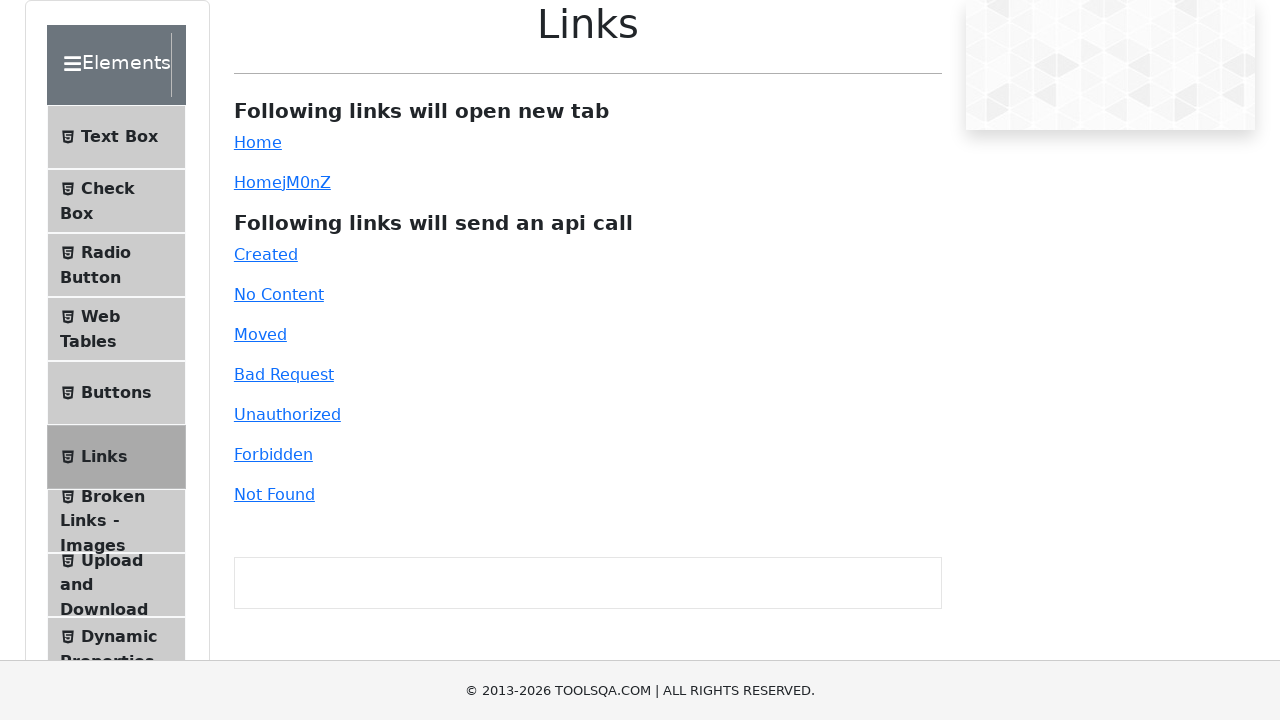

Clicked on the Home link to open a new tab at (258, 142) on #simpleLink
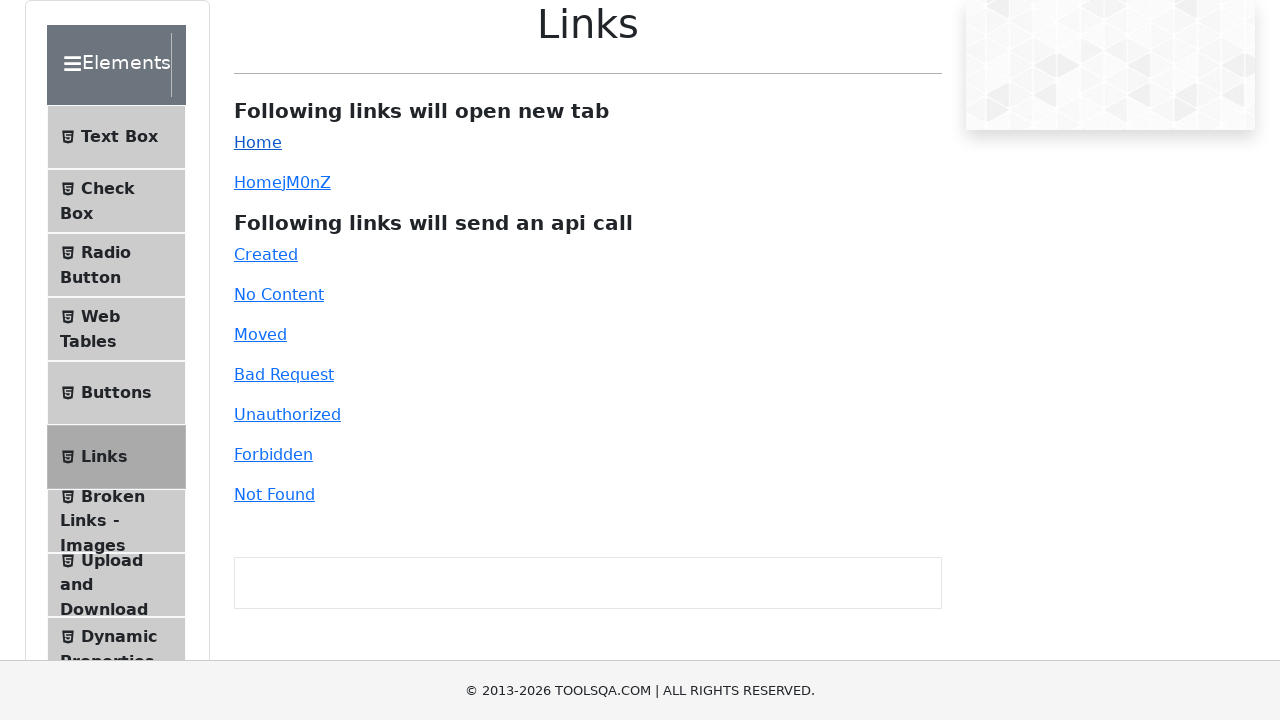

Successfully captured the new tab
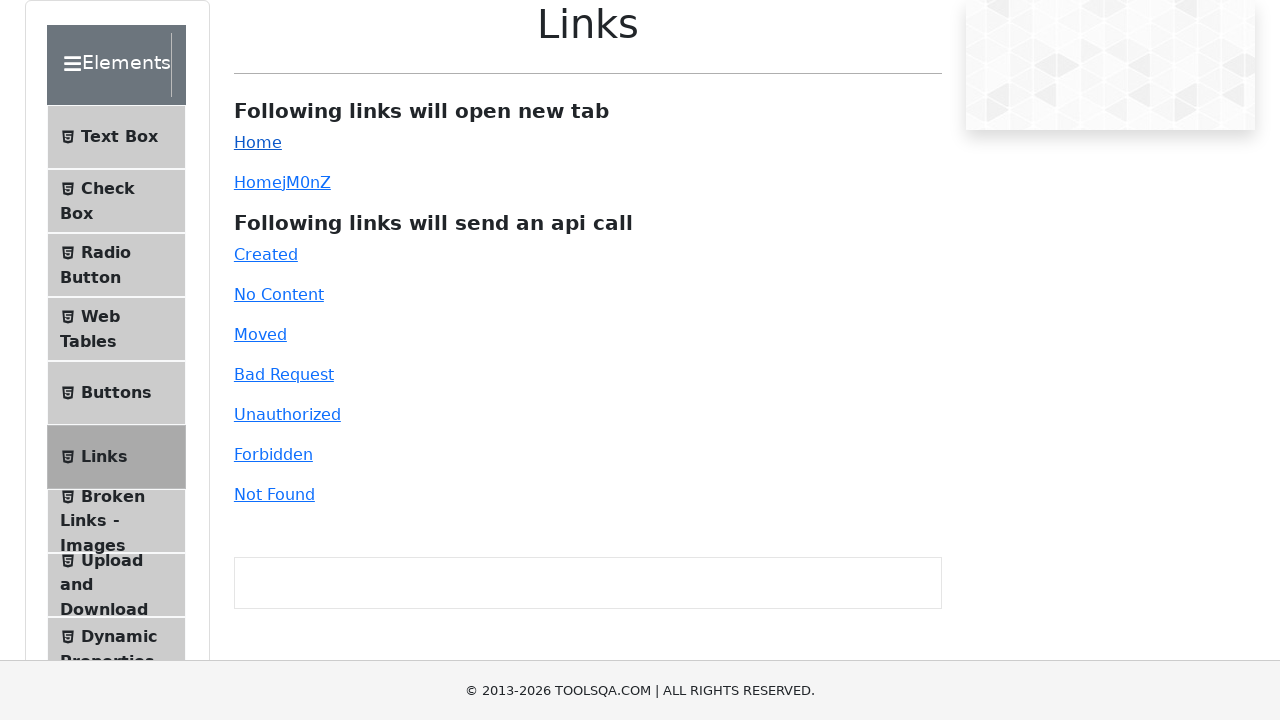

New tab finished loading
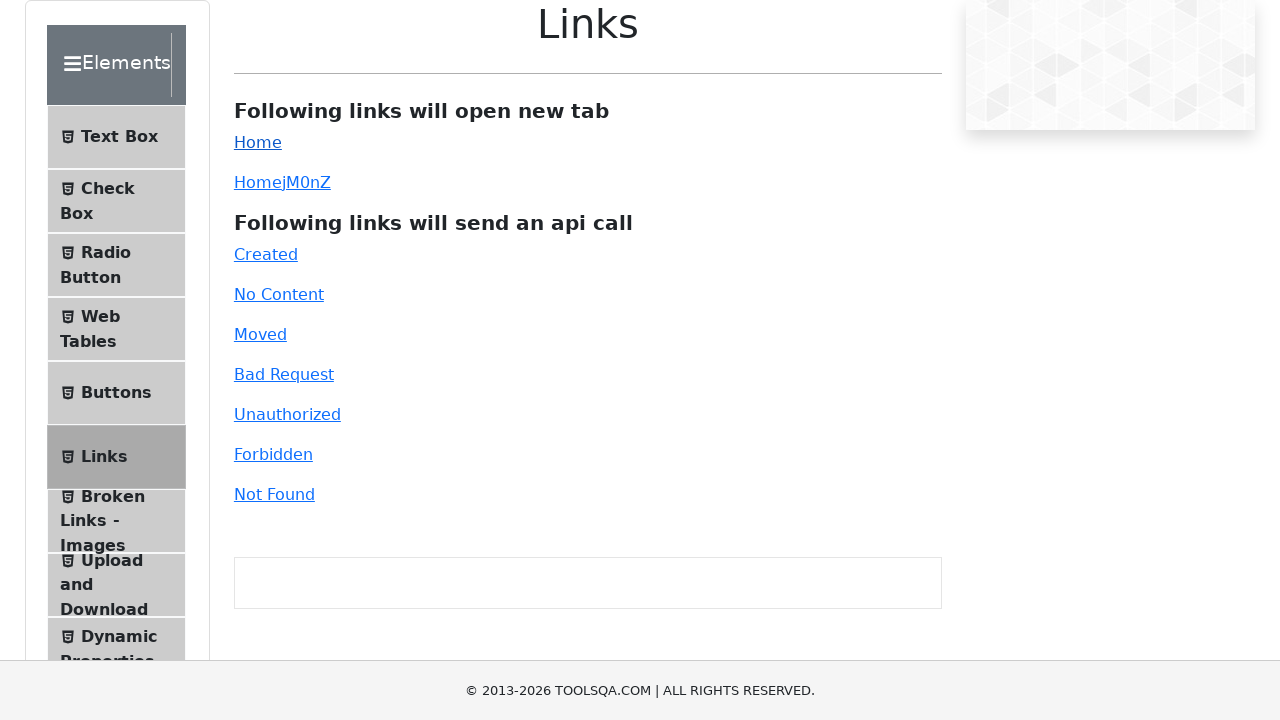

Verified the new tab URL is the home page (https://demoqa.com/)
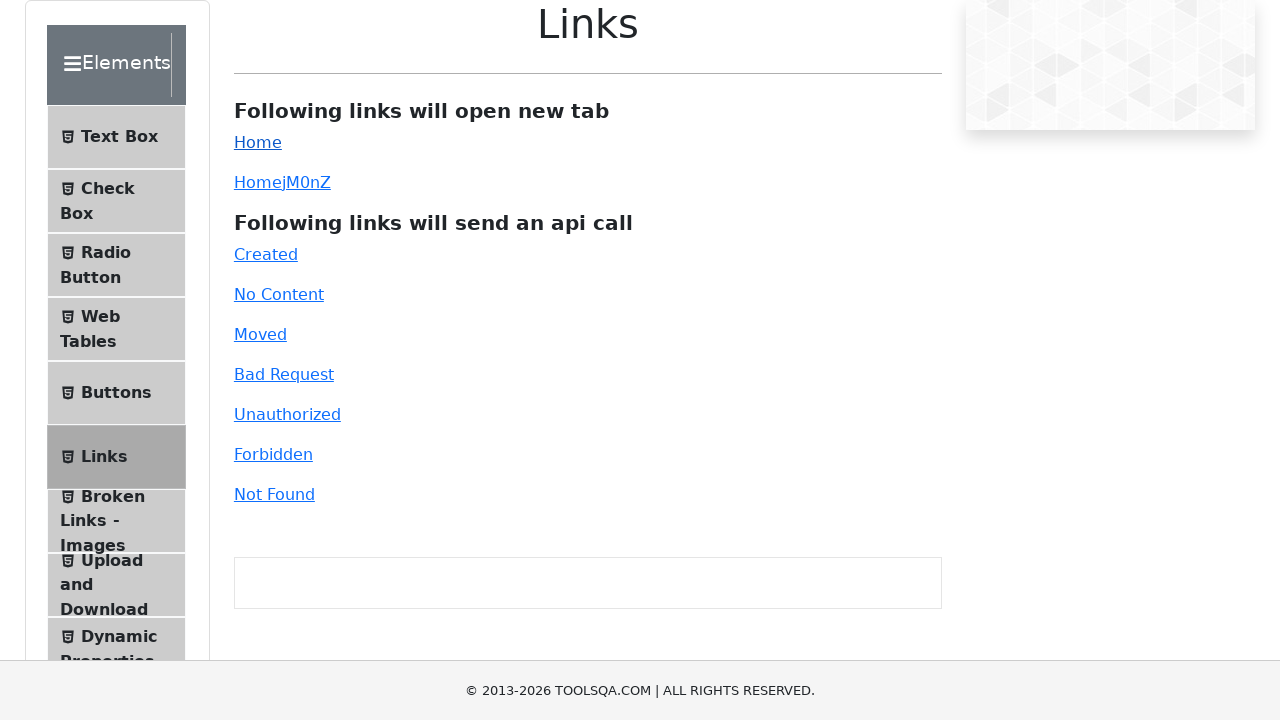

Verified the home page banner is visible on the new tab
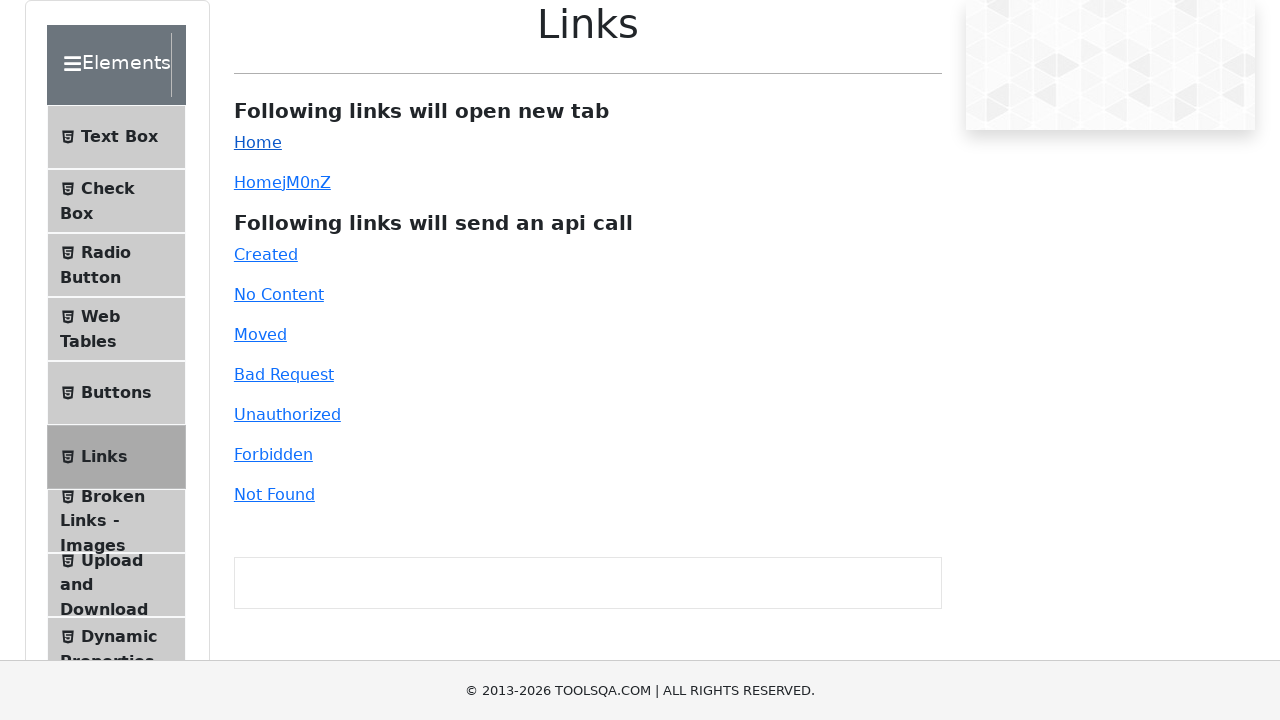

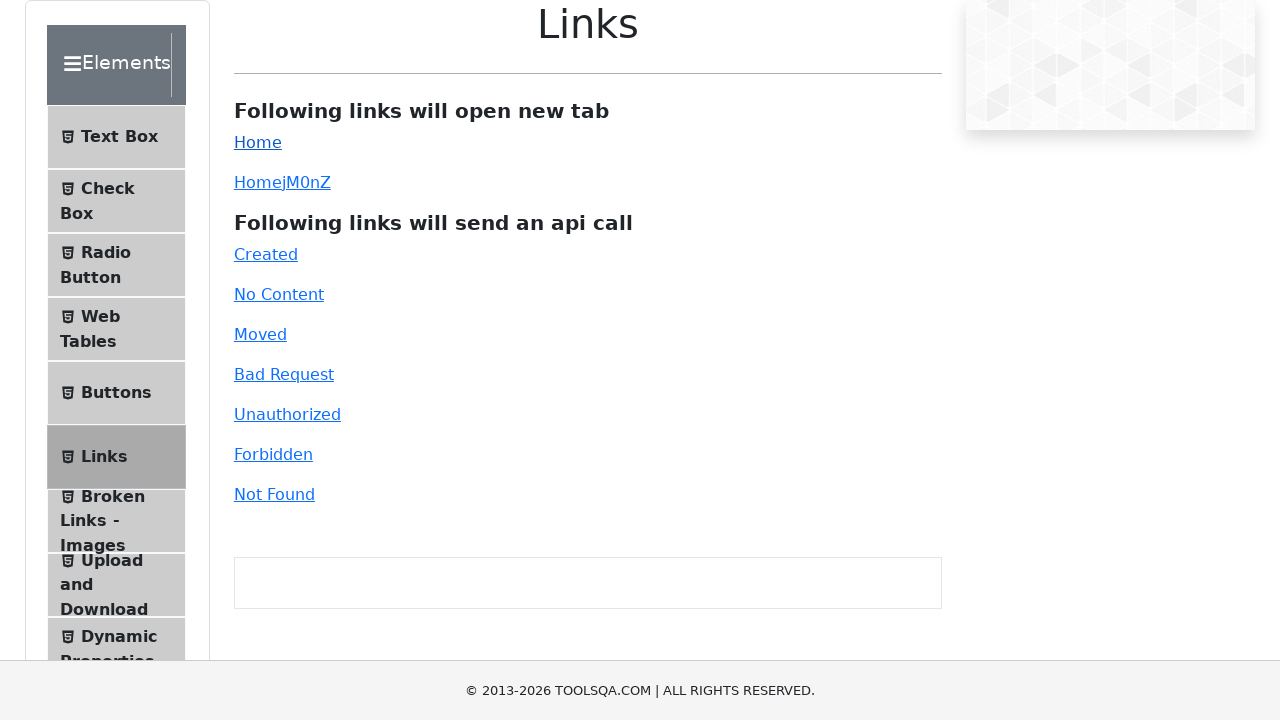